Tests scrolling functionality by navigating to a dropdown practice page and scrolling to a specific element containing text "Web UI and Rest API" using JavaScript scrollIntoView.

Starting URL: https://practice.expandtesting.com/dropdown

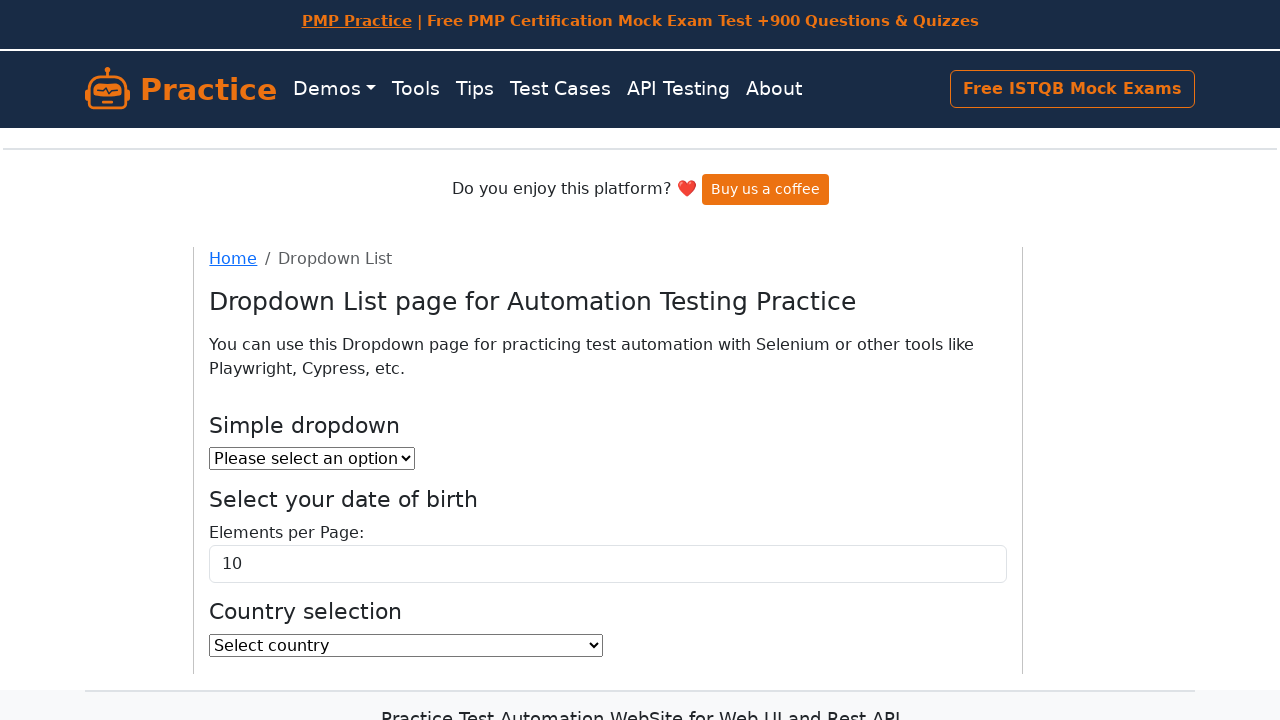

Page loaded with domcontentloaded state
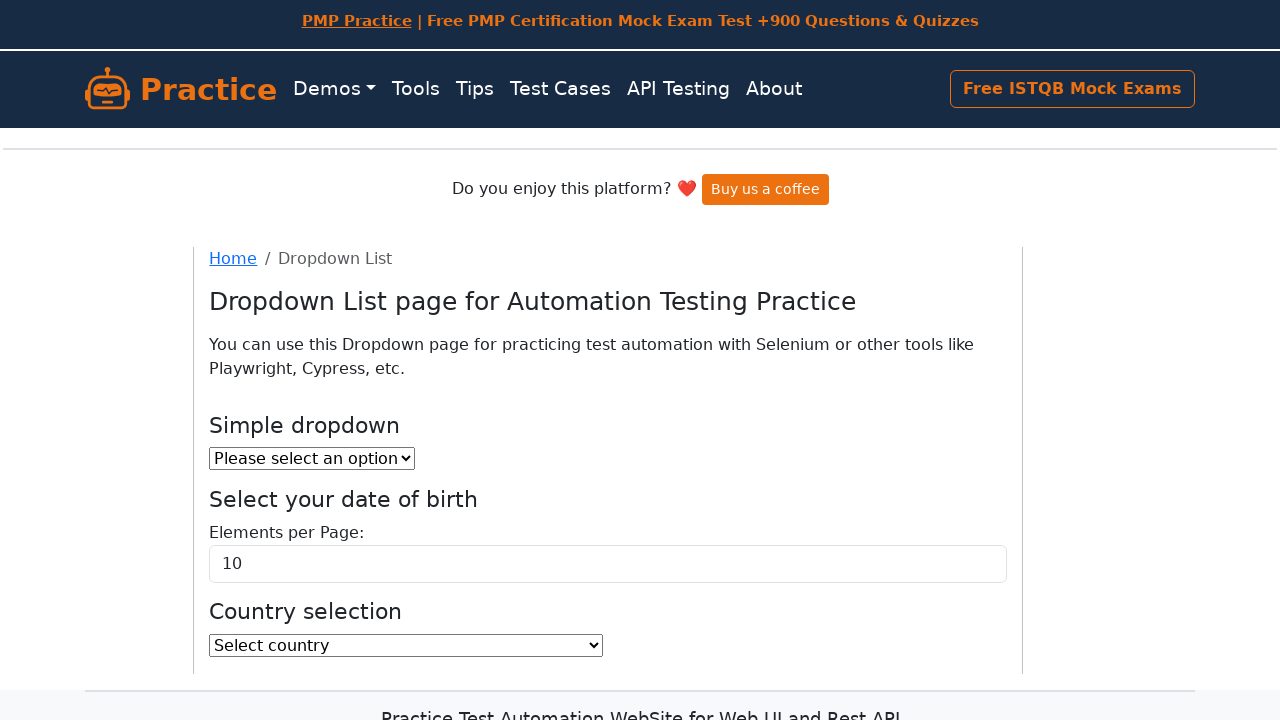

Located element containing 'Web UI and Rest API' text
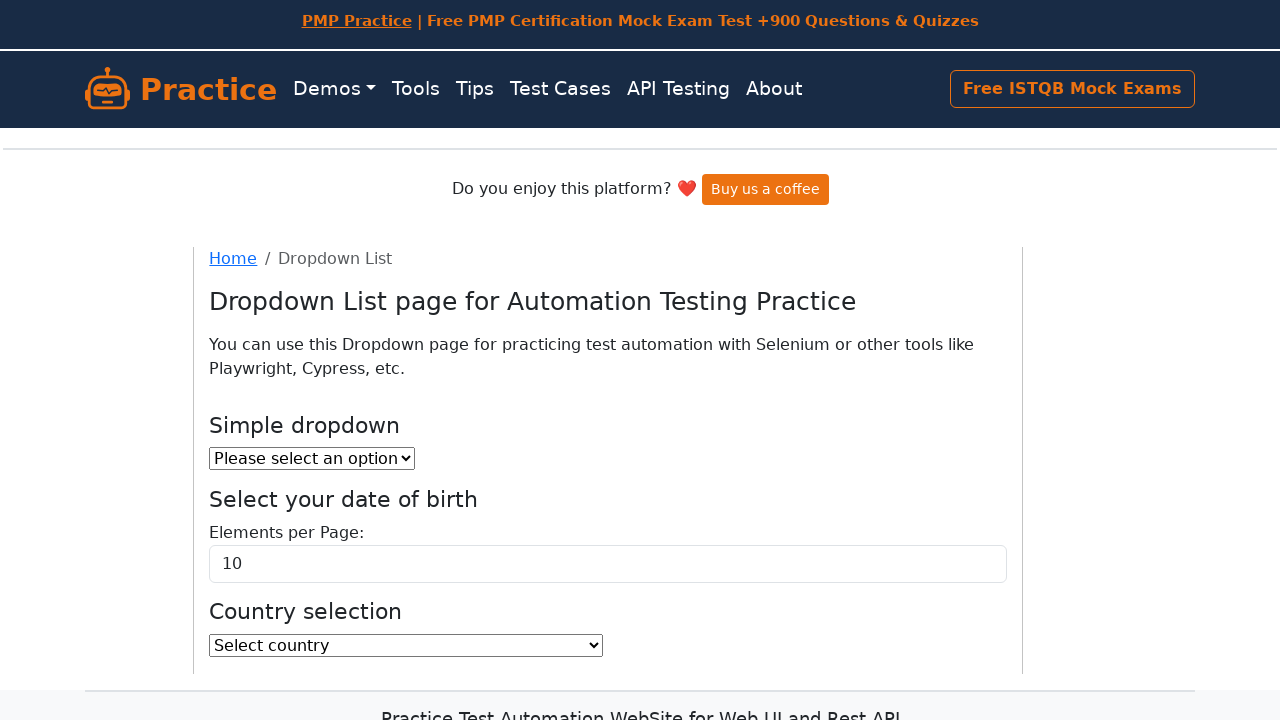

Scrolled element 'Web UI and Rest API' into view using JavaScript scrollIntoView
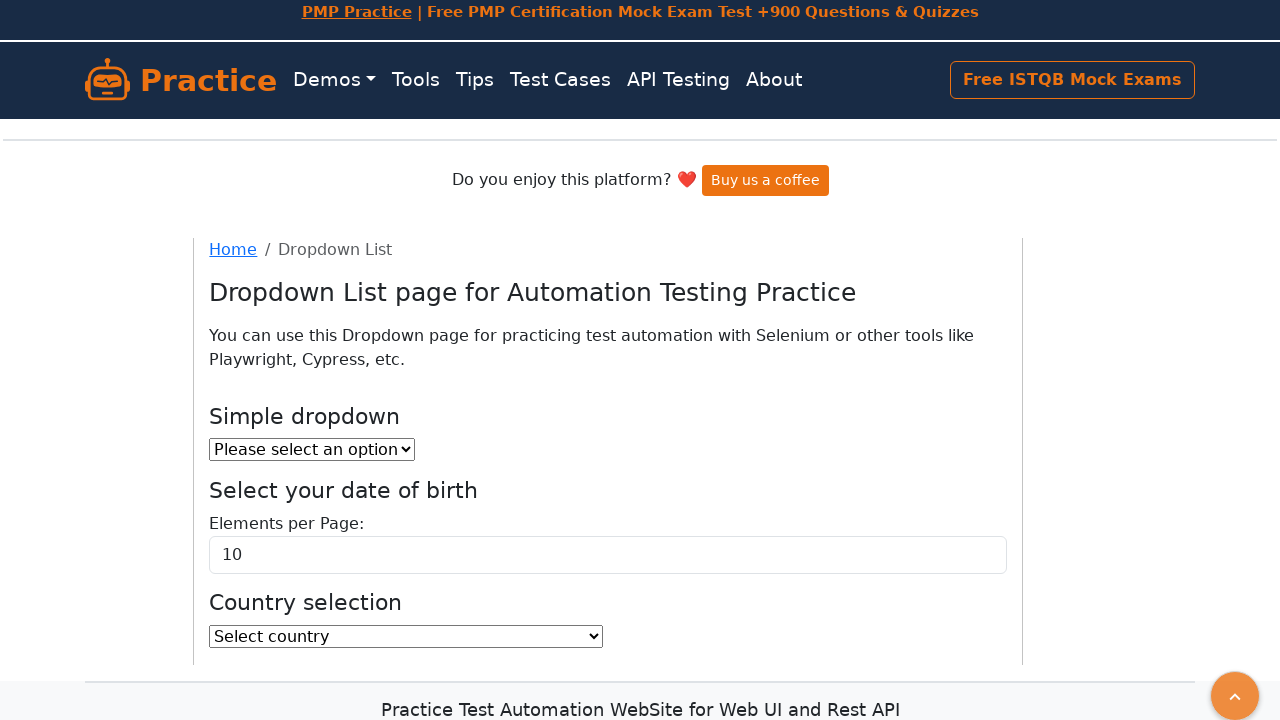

Waited 1 second to observe the scroll effect
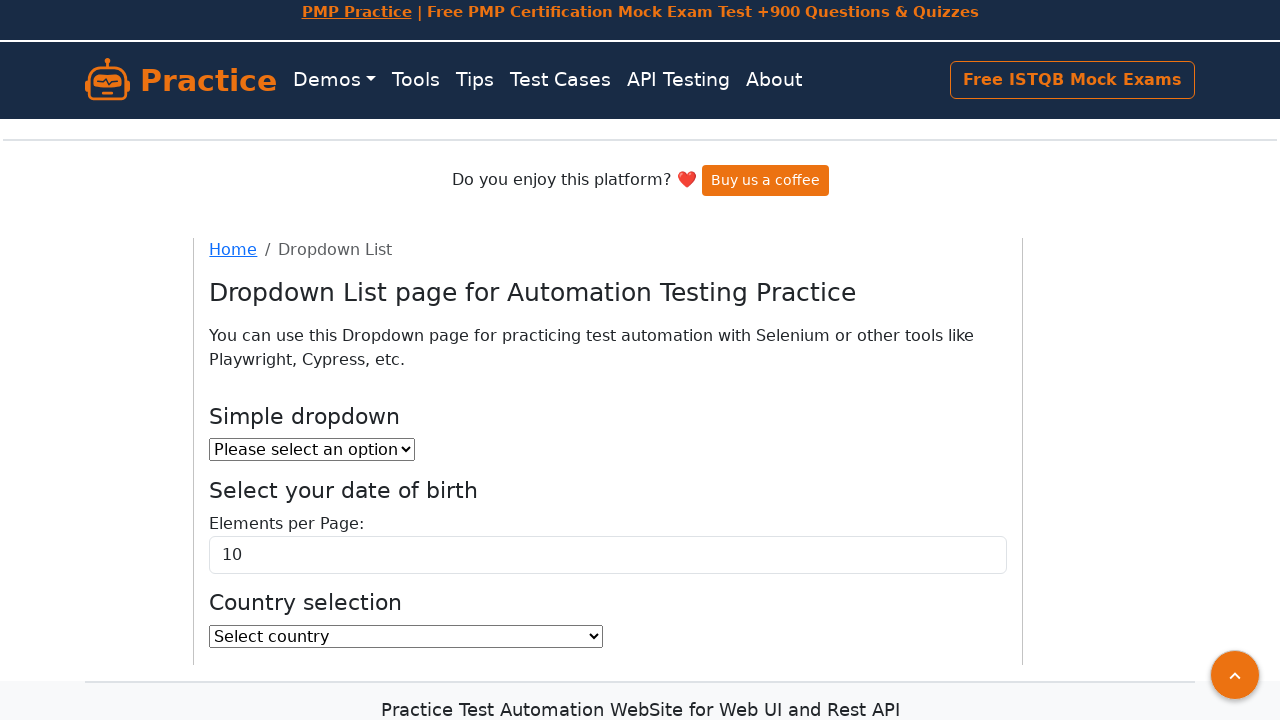

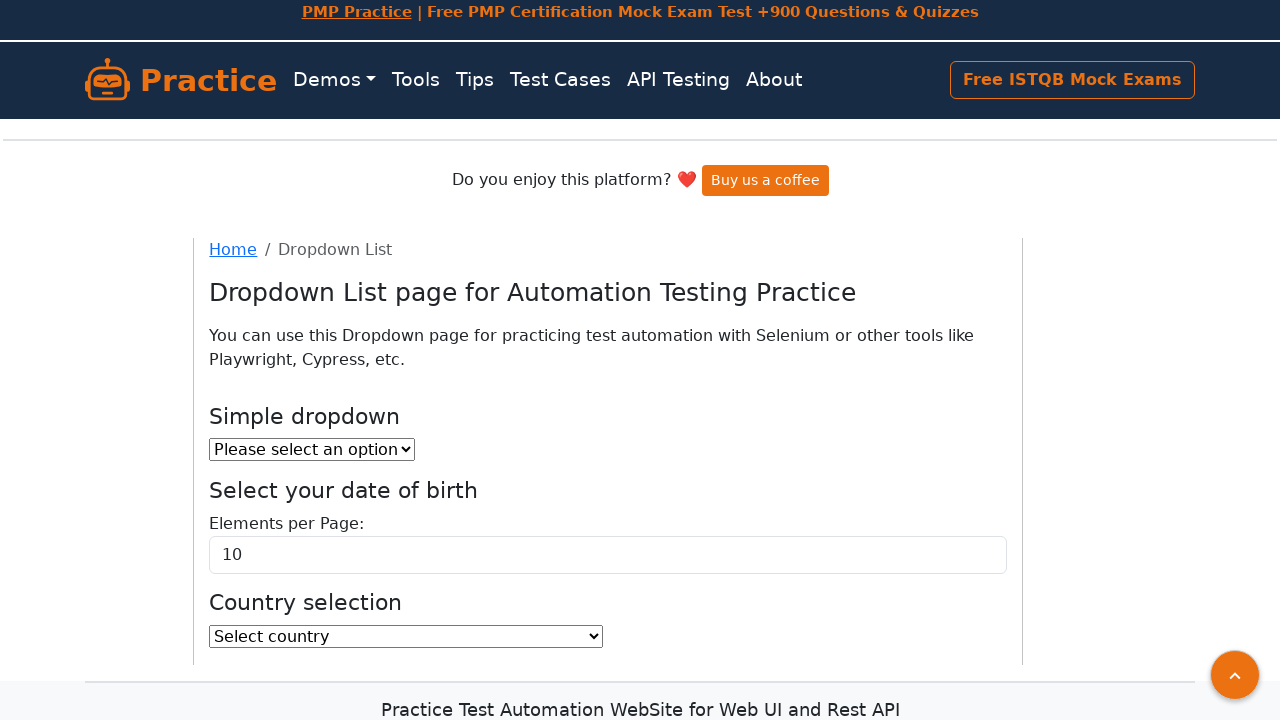